Tests dropdown selection functionality by reading two numbers displayed on the page, calculating their sum, selecting that sum from a dropdown menu, and clicking the submit button.

Starting URL: http://suninjuly.github.io/selects1.html

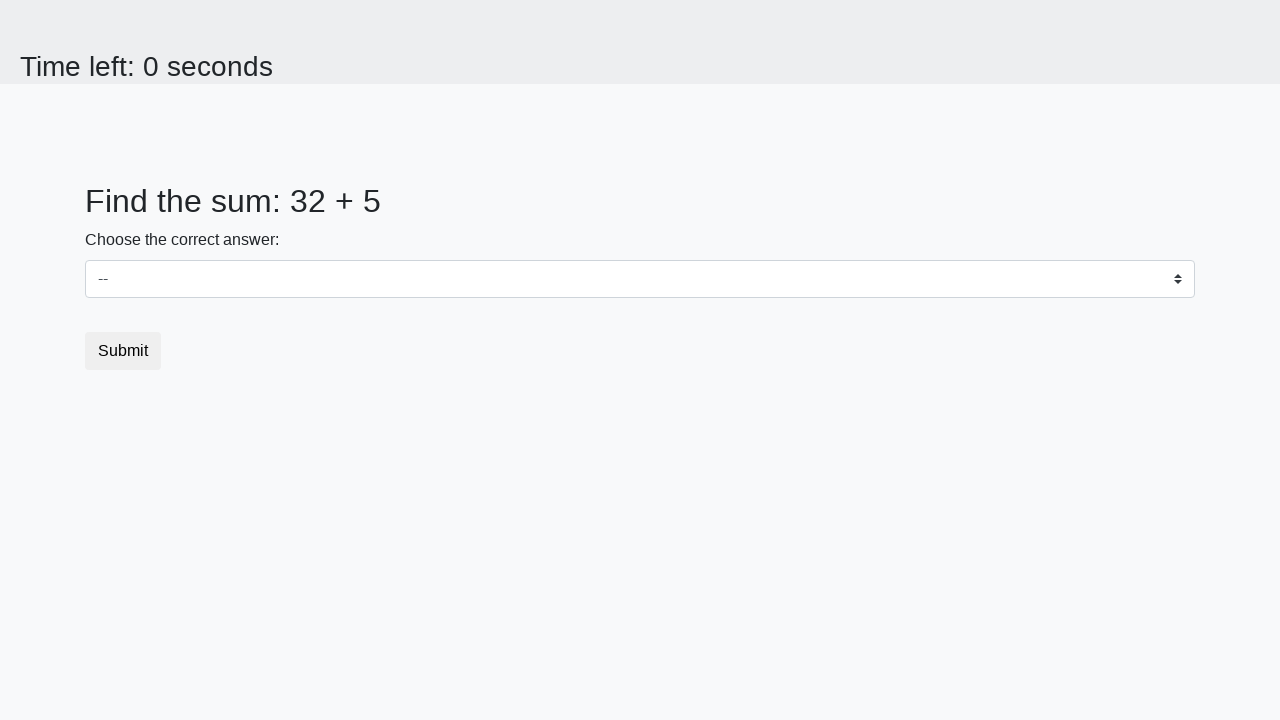

Read first number from #num1 element
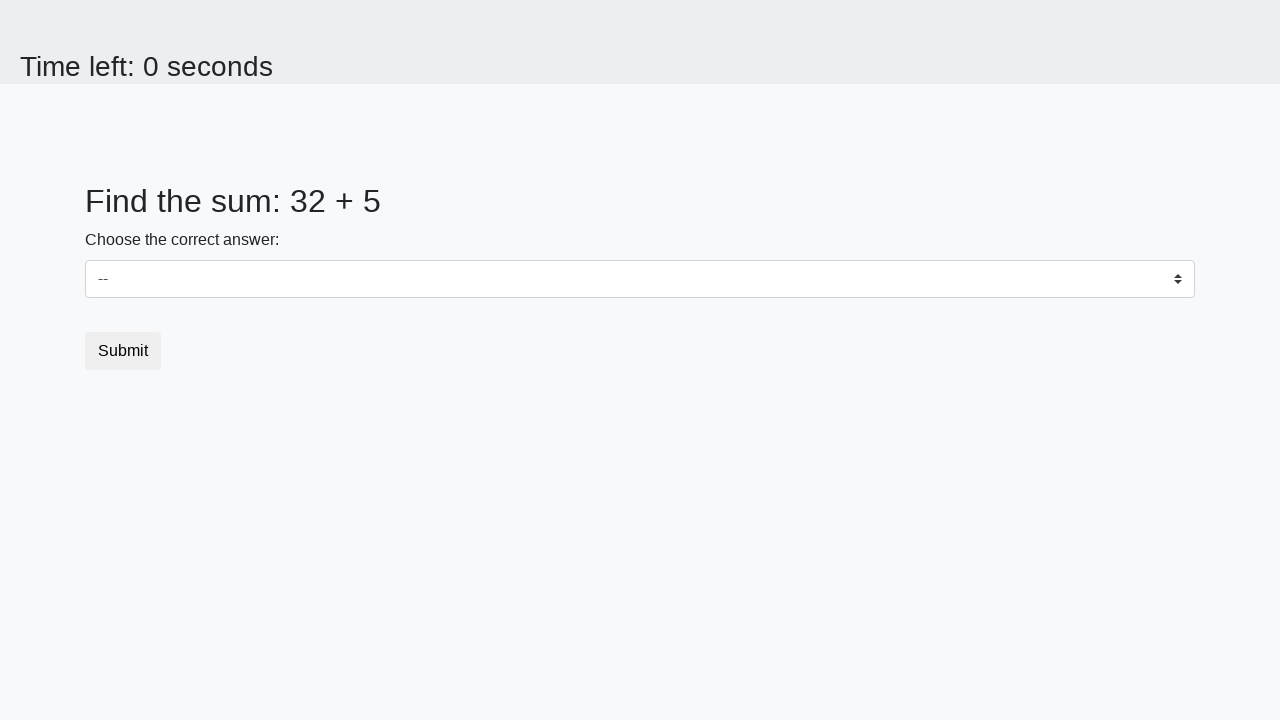

Read second number from #num2 element
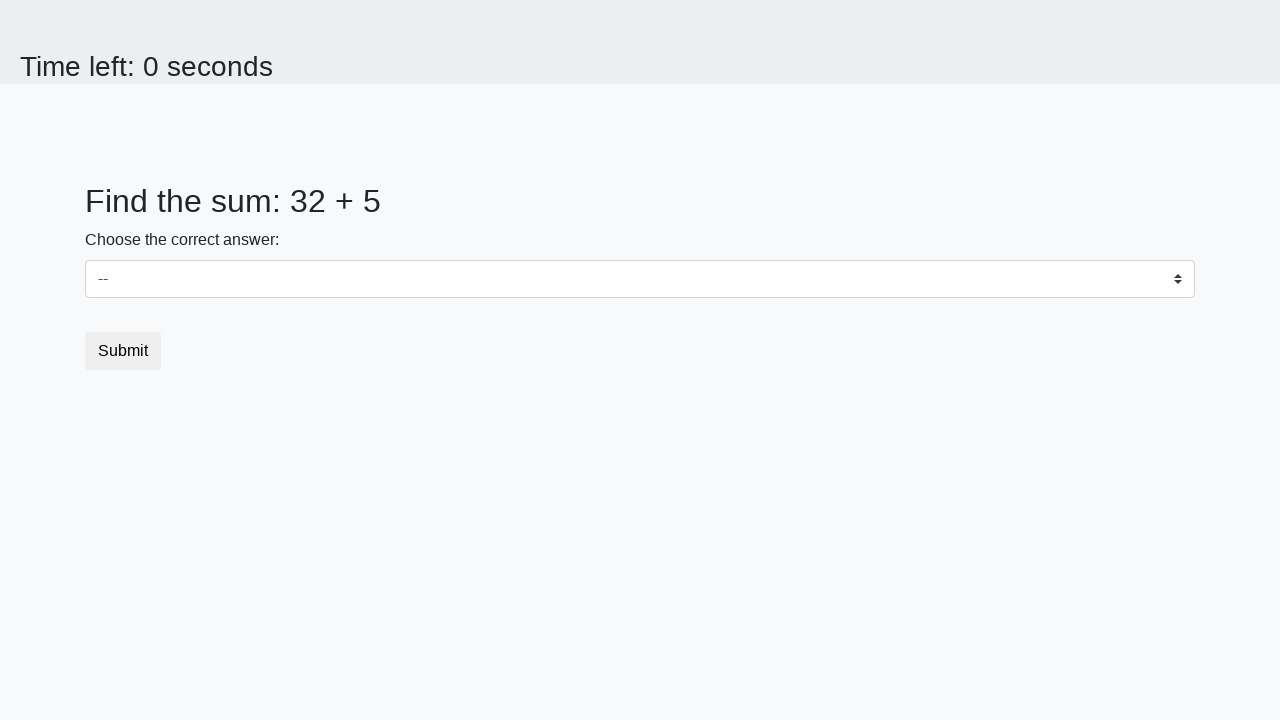

Calculated sum: 32 + 5 = 37
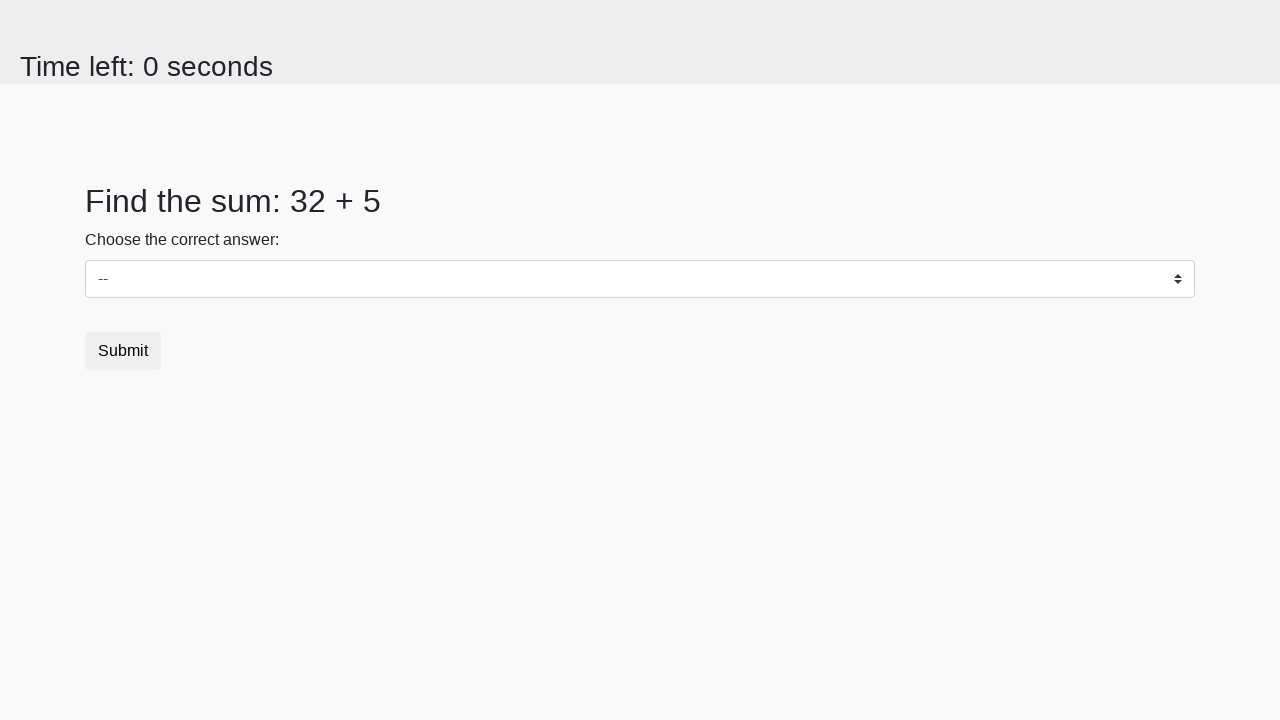

Selected '37' from dropdown menu on #dropdown
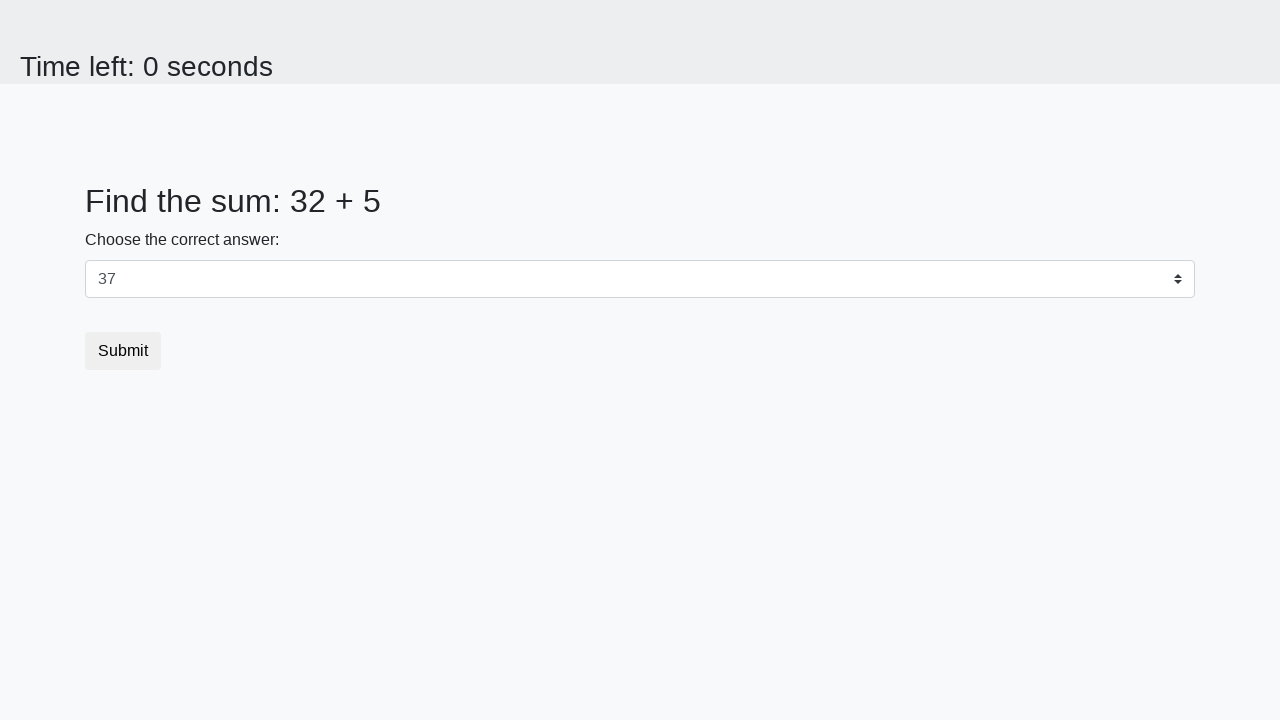

Clicked submit button at (123, 351) on button
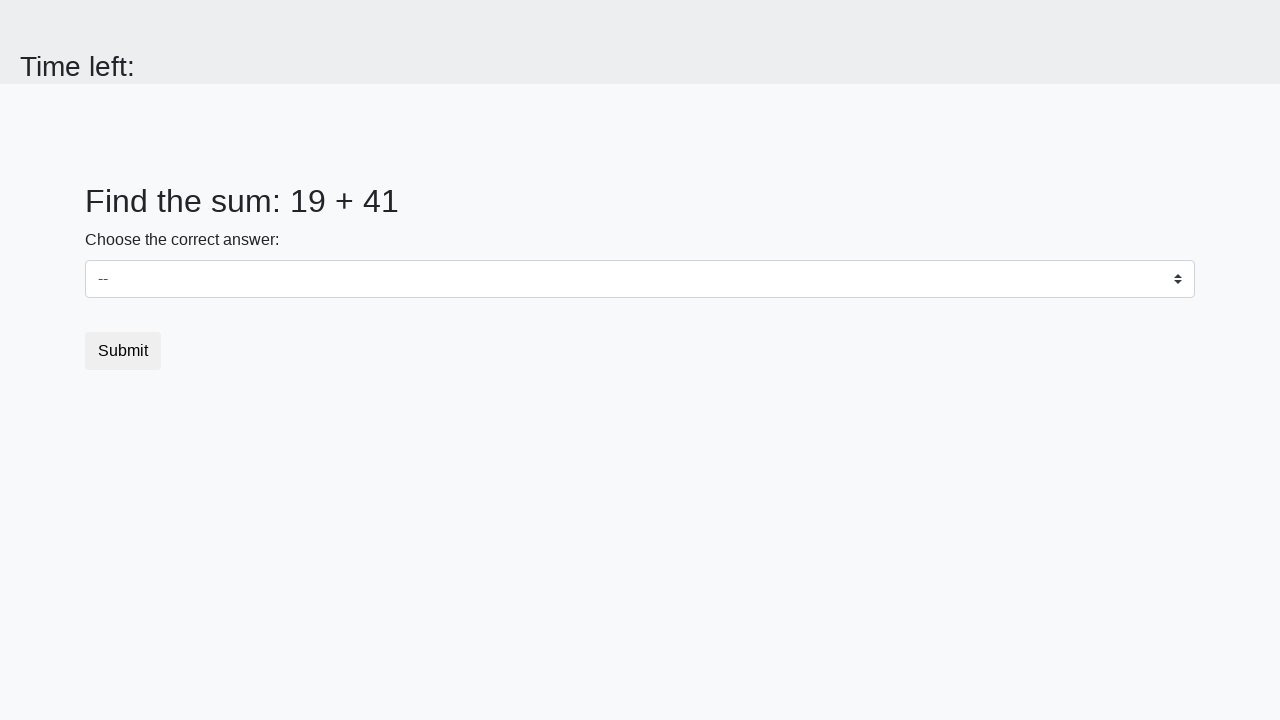

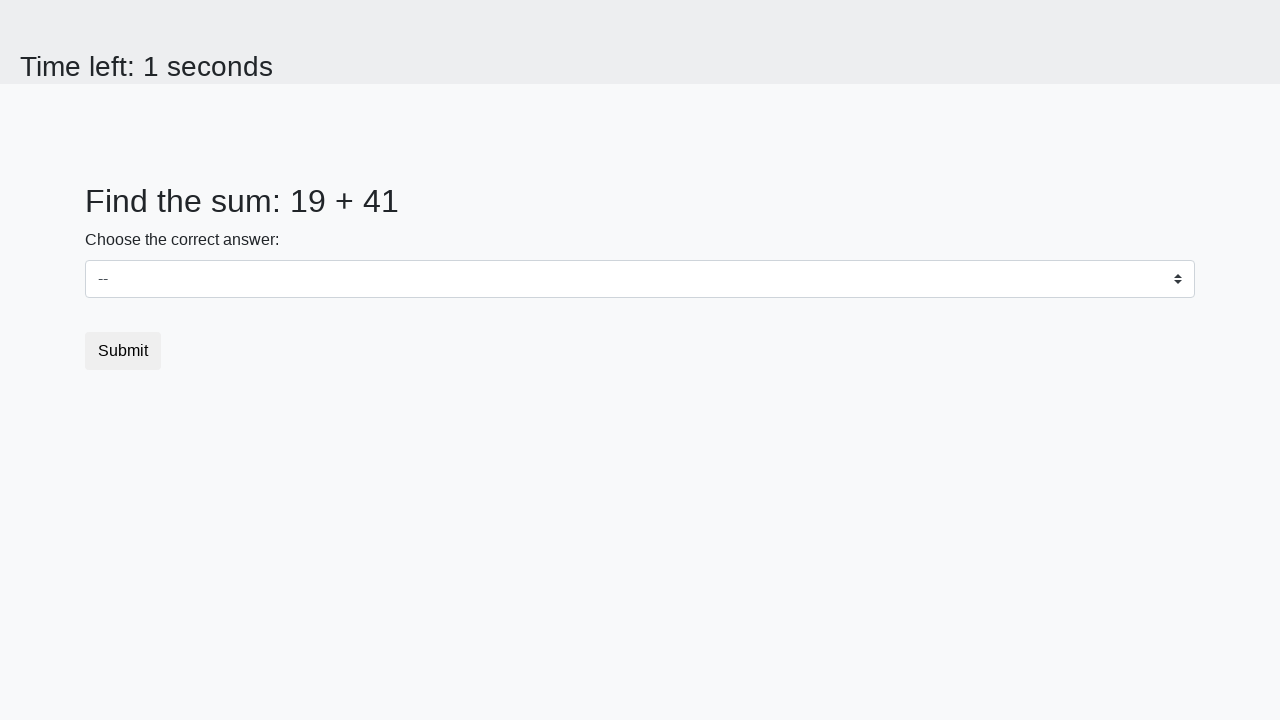